Tests blocking network requests by browsing products, selecting Selenium, and adding to cart

Starting URL: https://rahulshettyacademy.com/angularAppdemo/

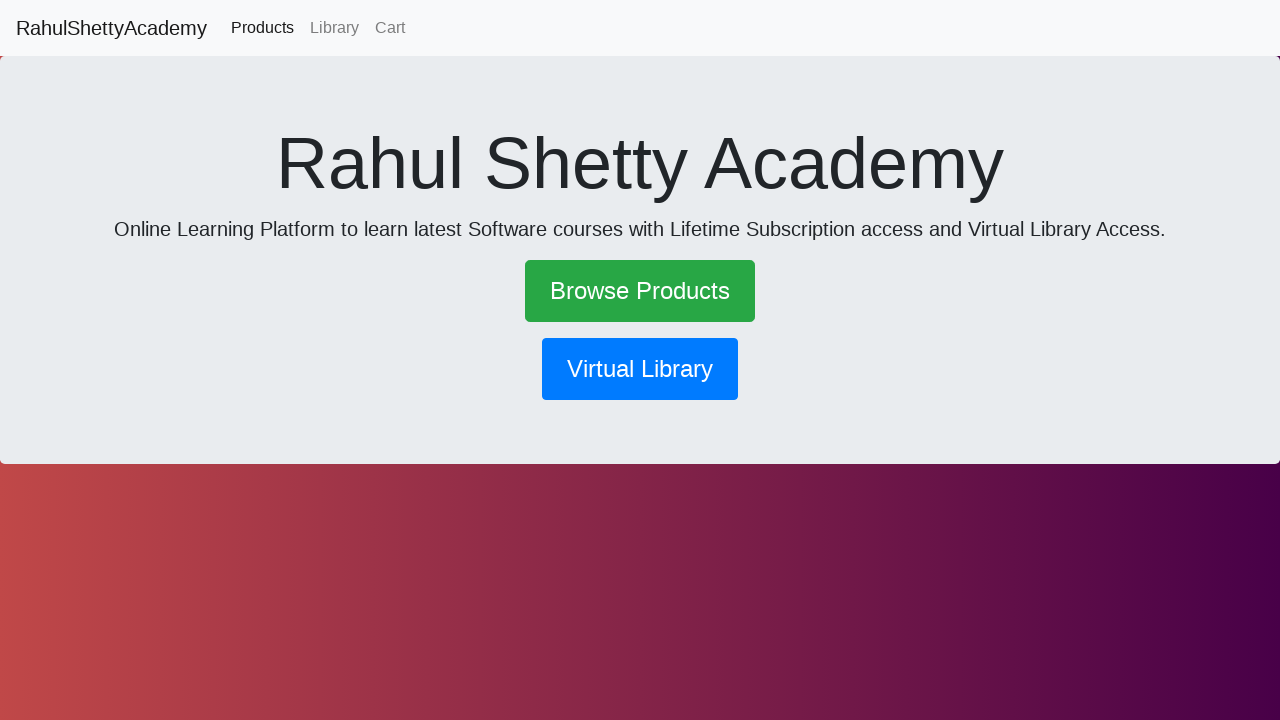

Clicked on Browse Products link at (640, 291) on text=Browse Products
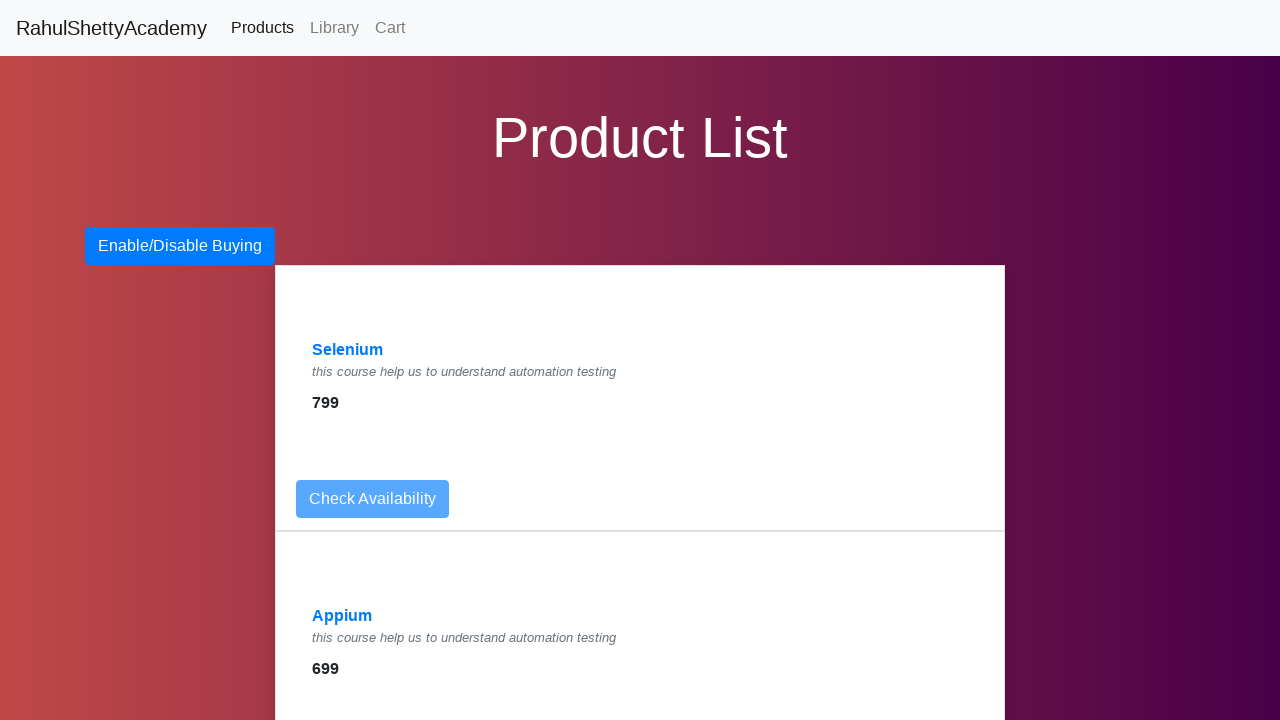

Clicked on Selenium product link at (348, 350) on text=Selenium
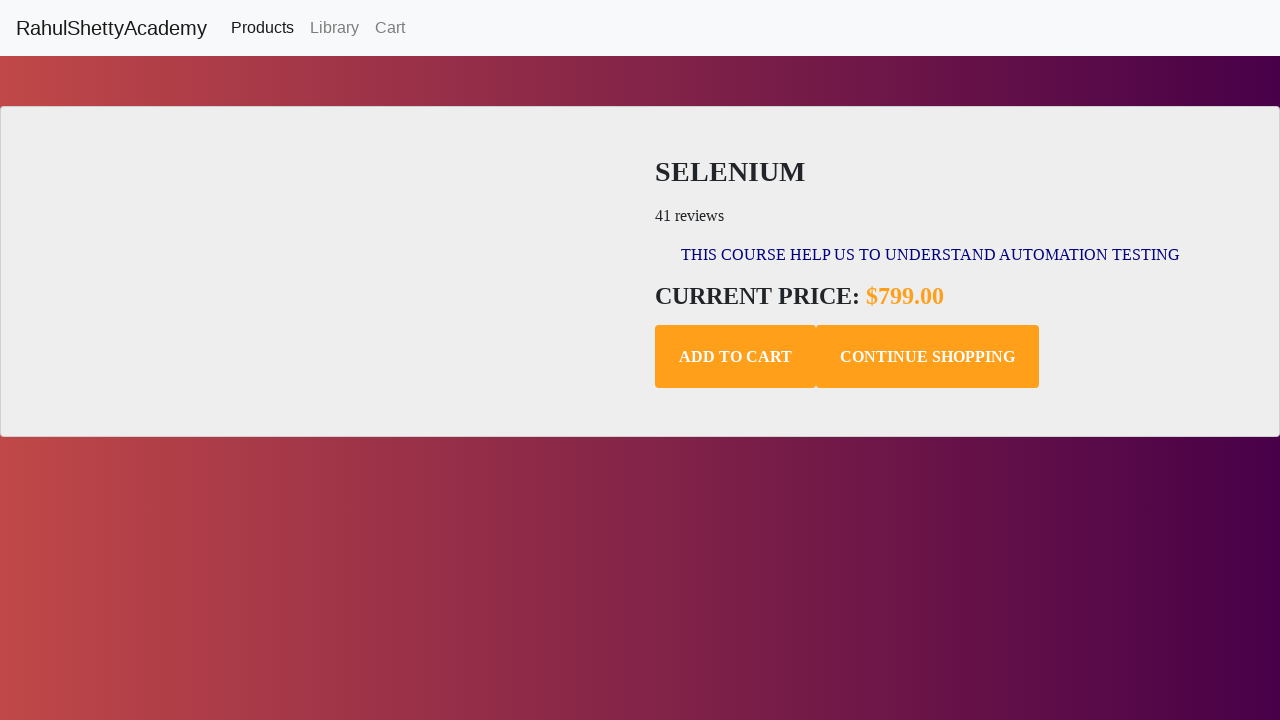

Clicked Add to Cart button at (736, 357) on .add-to-cart
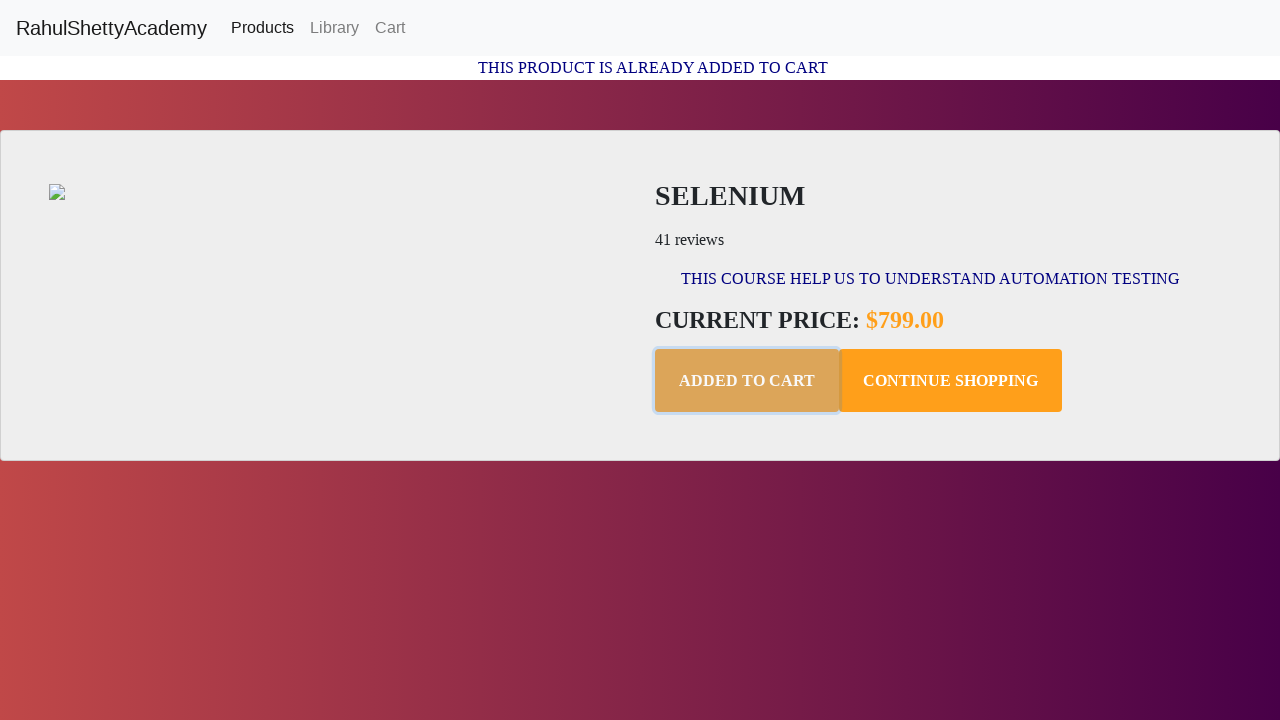

Verified paragraph text is visible
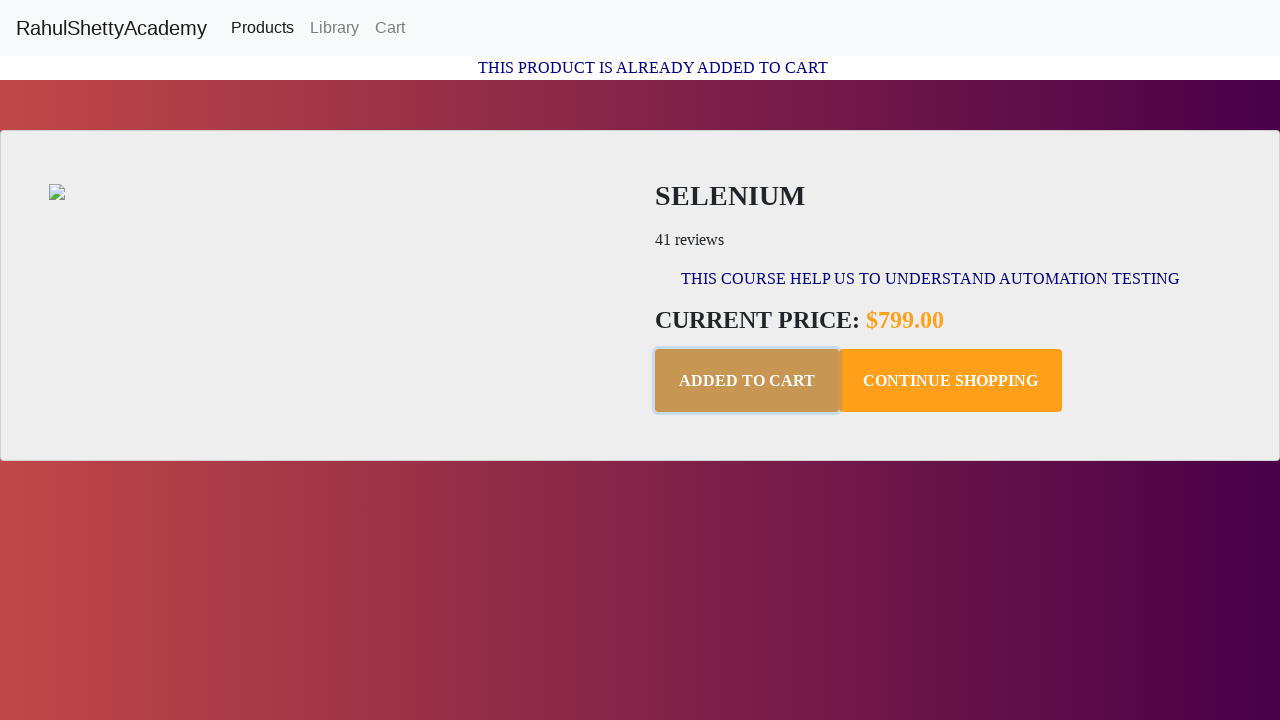

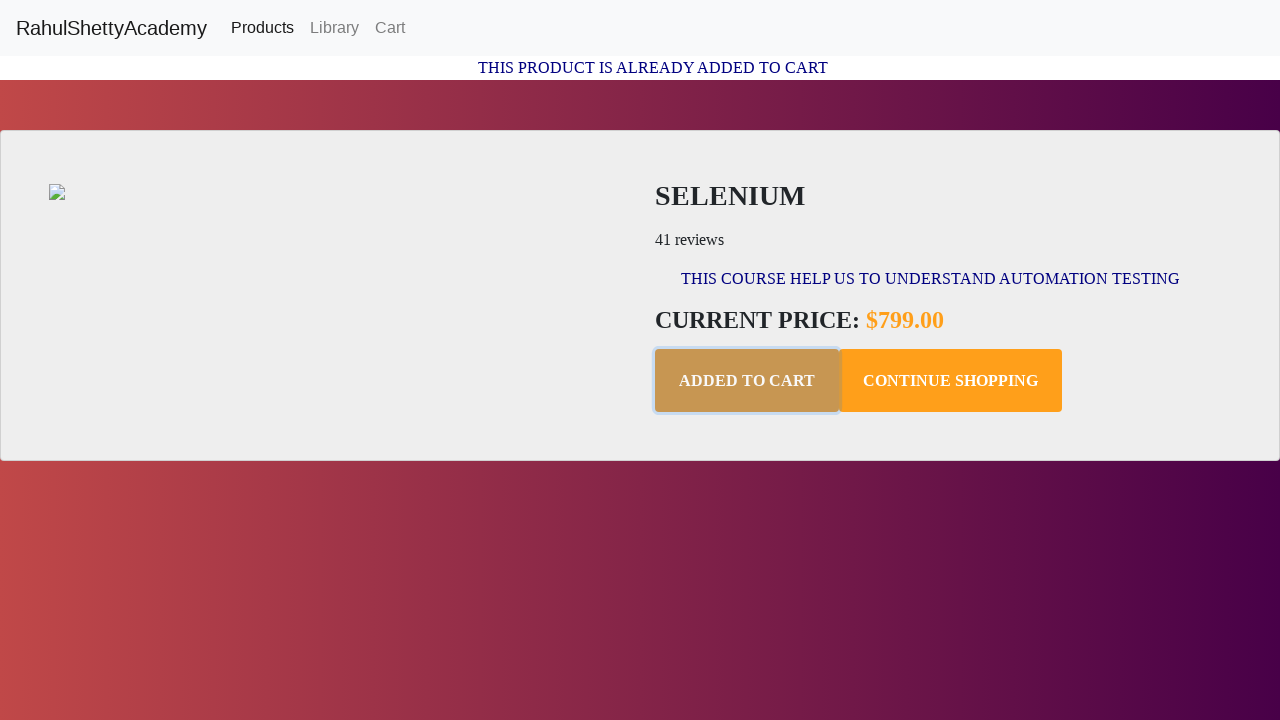